Tests dropdown functionality by selecting an option and verifying the selection

Starting URL: https://the-internet.herokuapp.com/dropdown

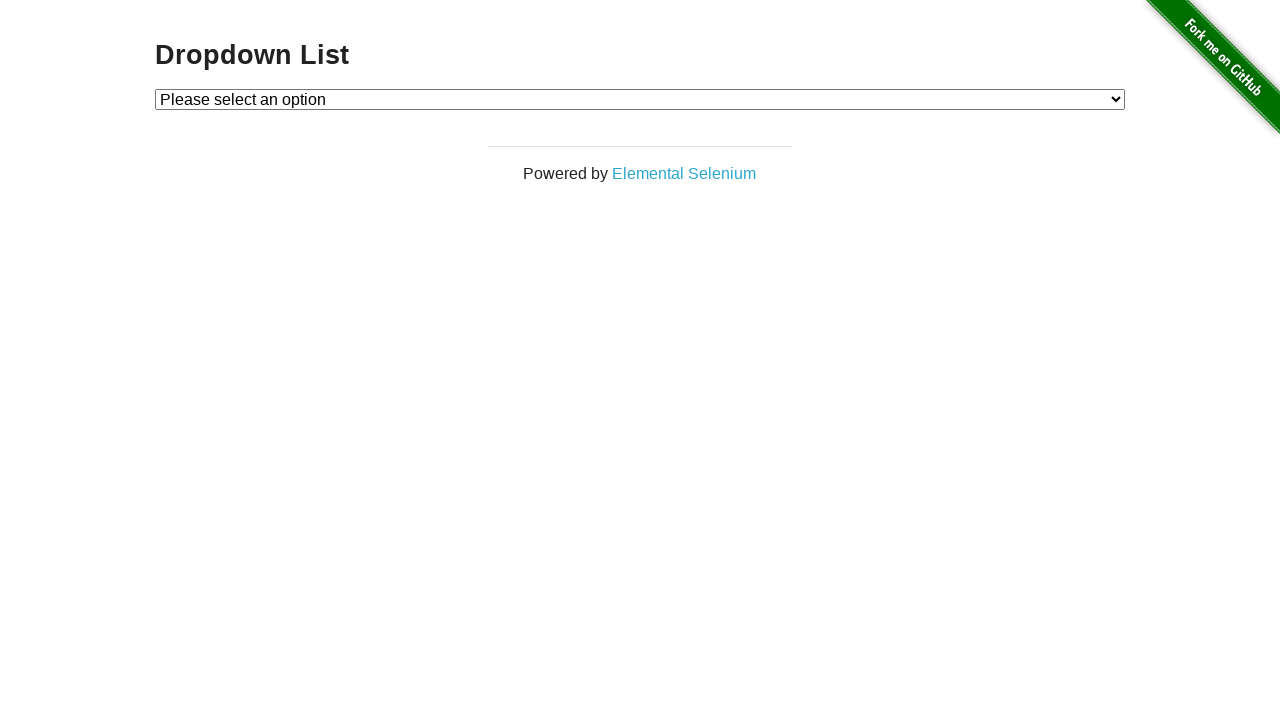

Located dropdown element with id 'dropdown'
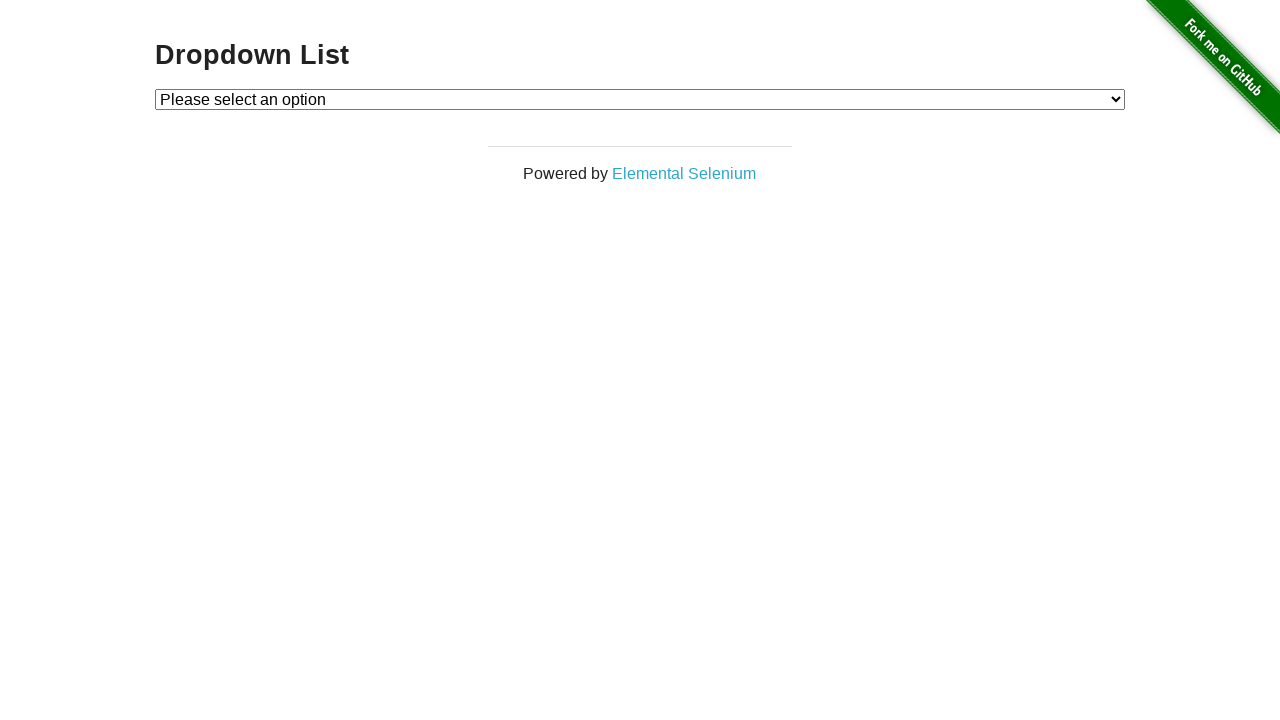

Selected option at index 1 from dropdown on #dropdown
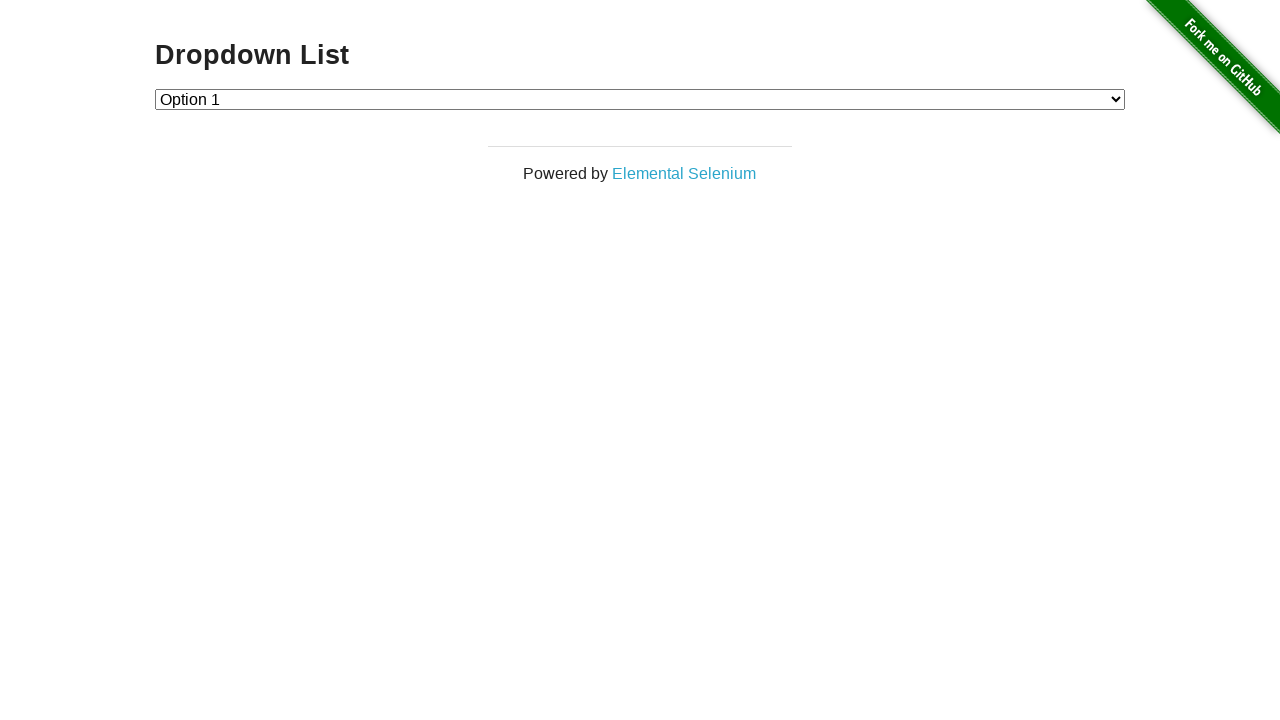

Verified dropdown selection value equals '1'
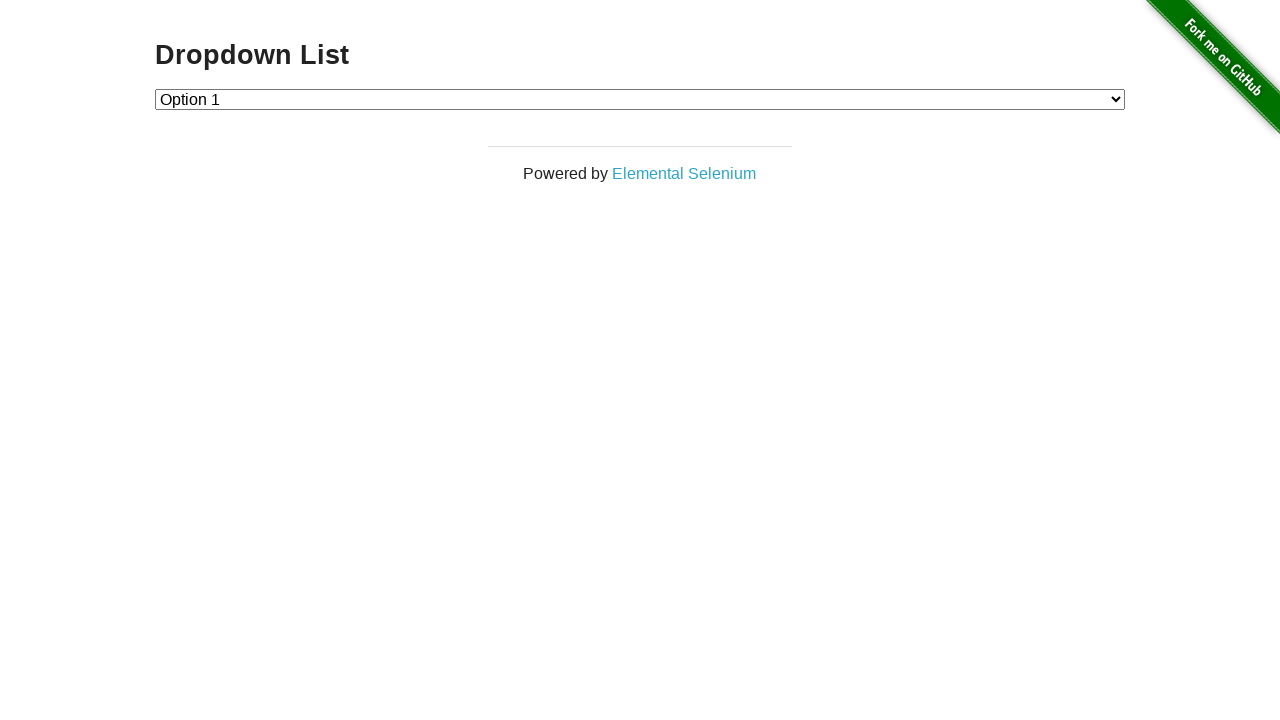

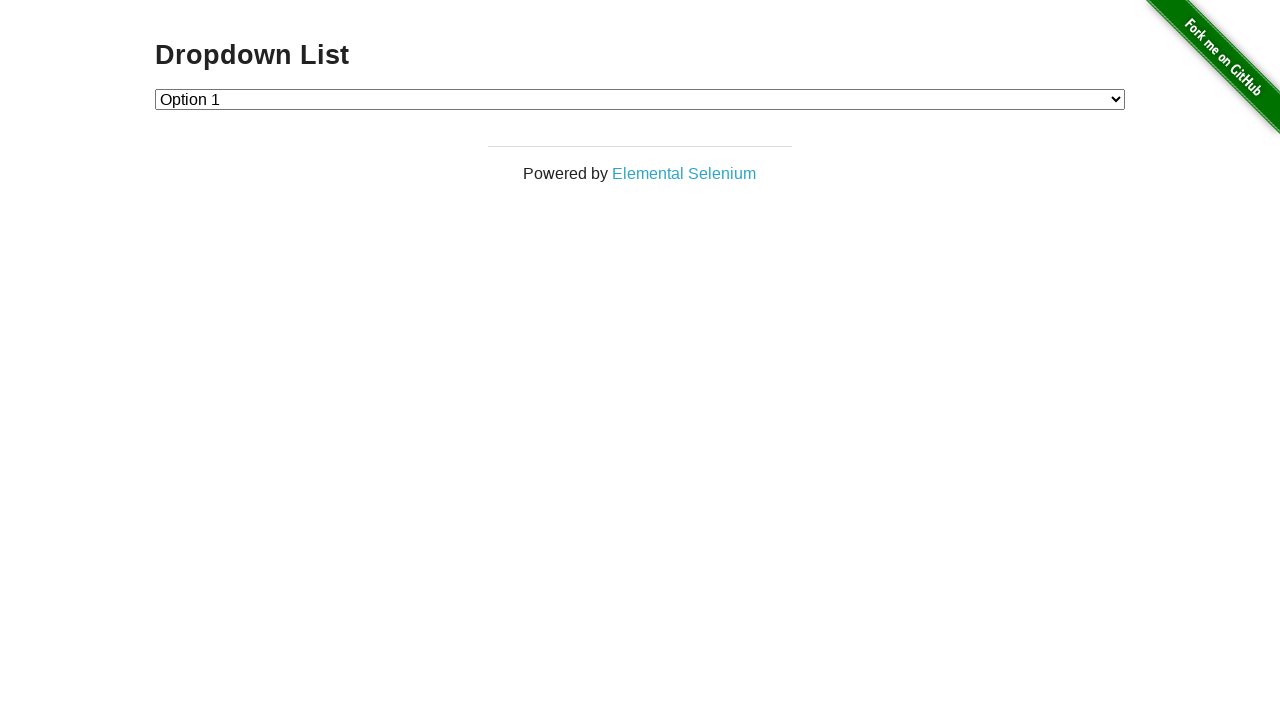